Tests the "Forgot login info" customer lookup flow by filling out personal information fields and verifying the error message when customer is not found

Starting URL: https://parabank.parasoft.com/parabank/index.htm

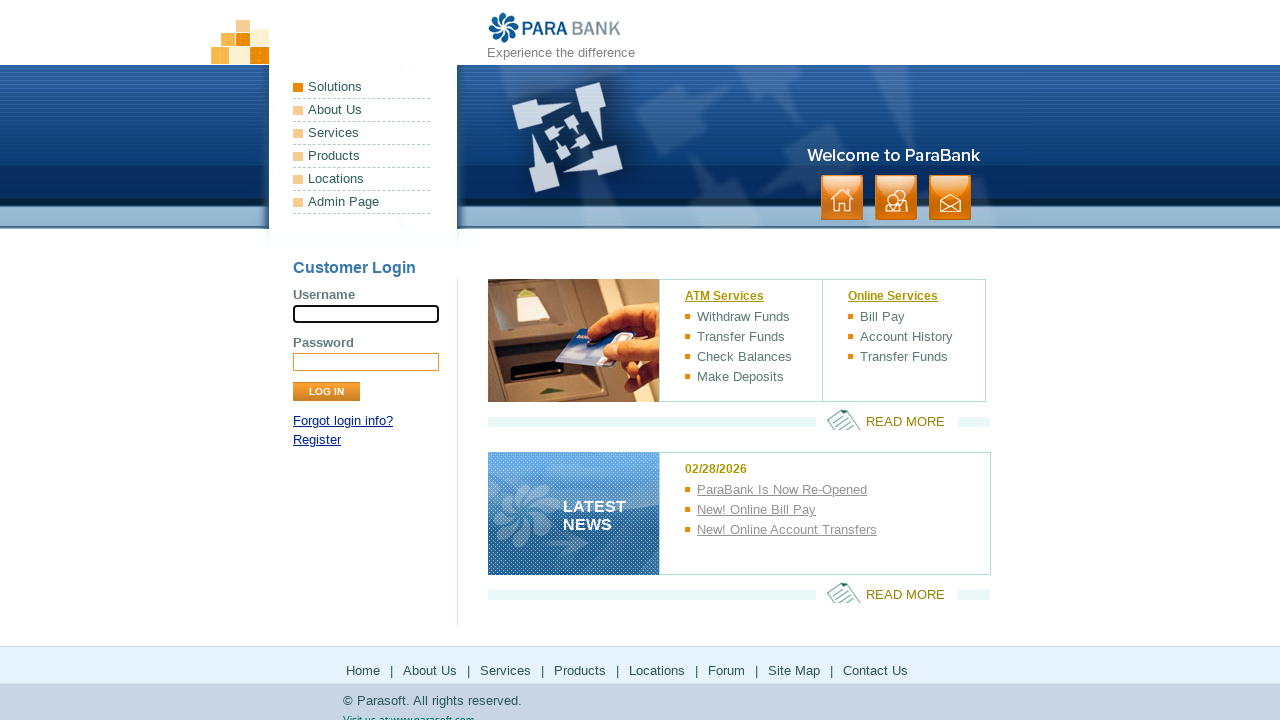

Clicked 'Forgot login info?' link at (343, 421) on a:has-text('Forgot login info?')
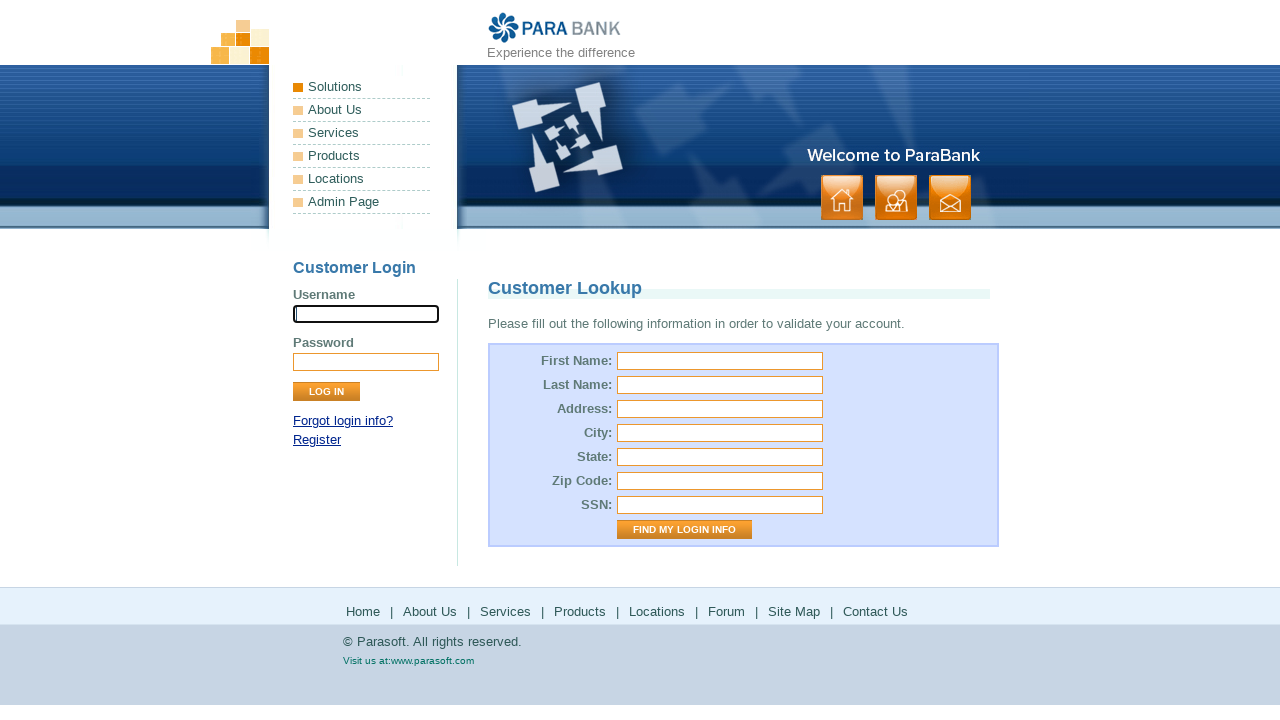

Customer Lookup page title loaded
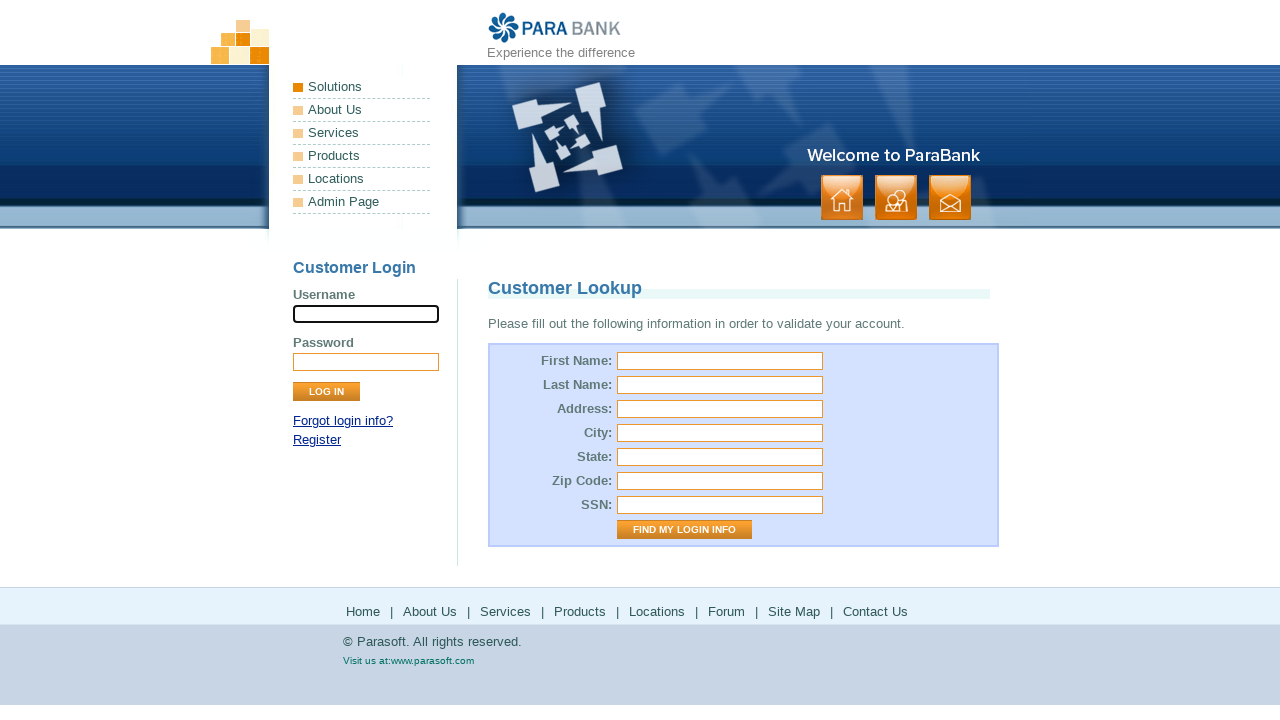

Filled first name field with 'user' on #firstName
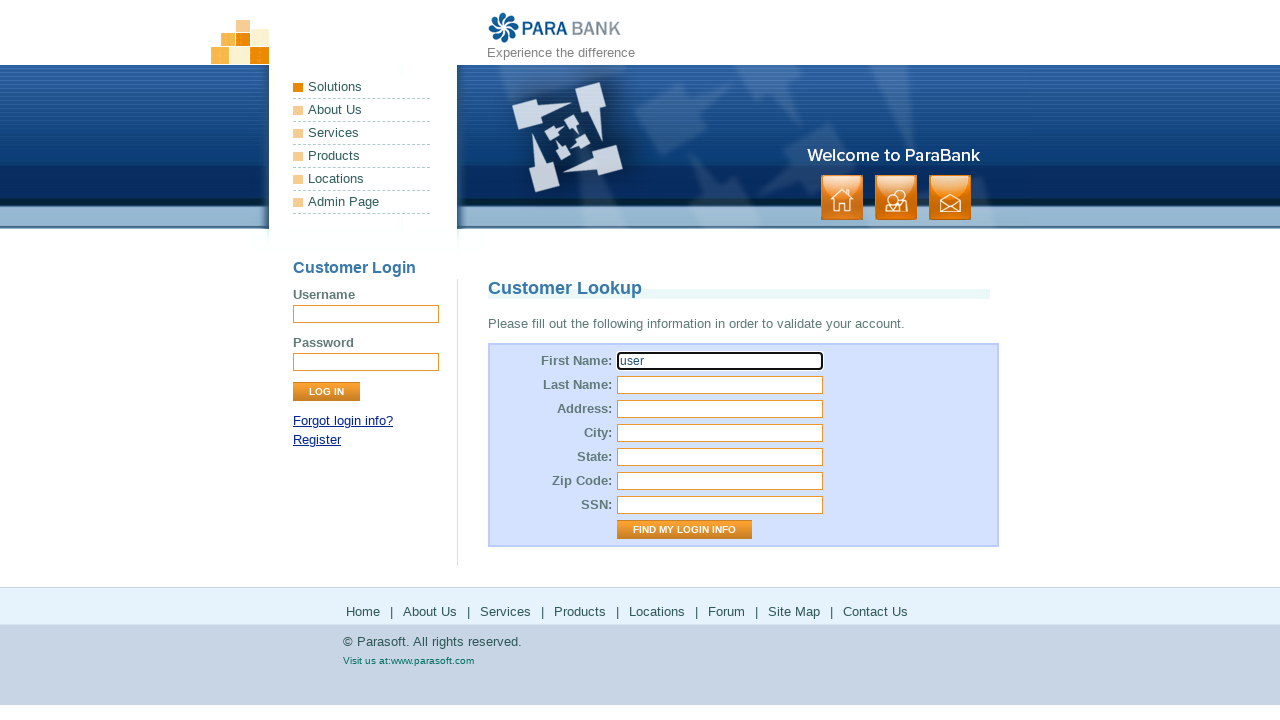

Filled last name field with 'User_user' on #lastName
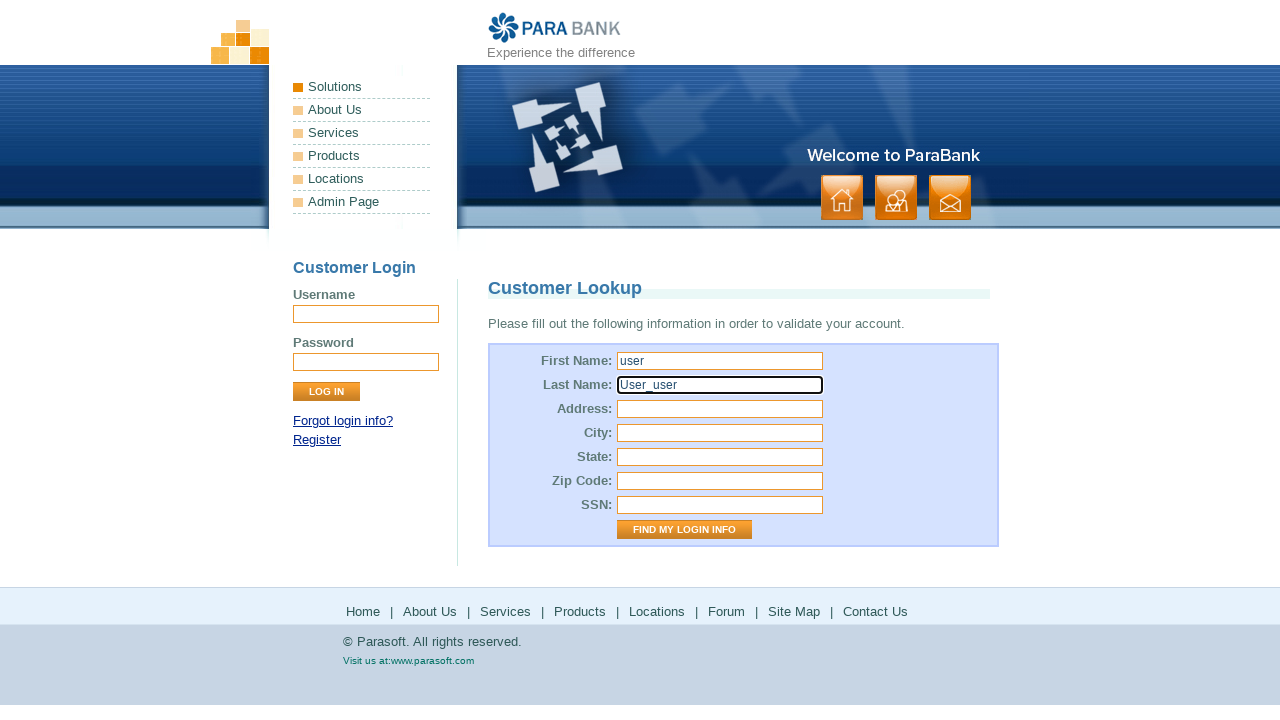

Filled address street field with 'USA' on #address\.street
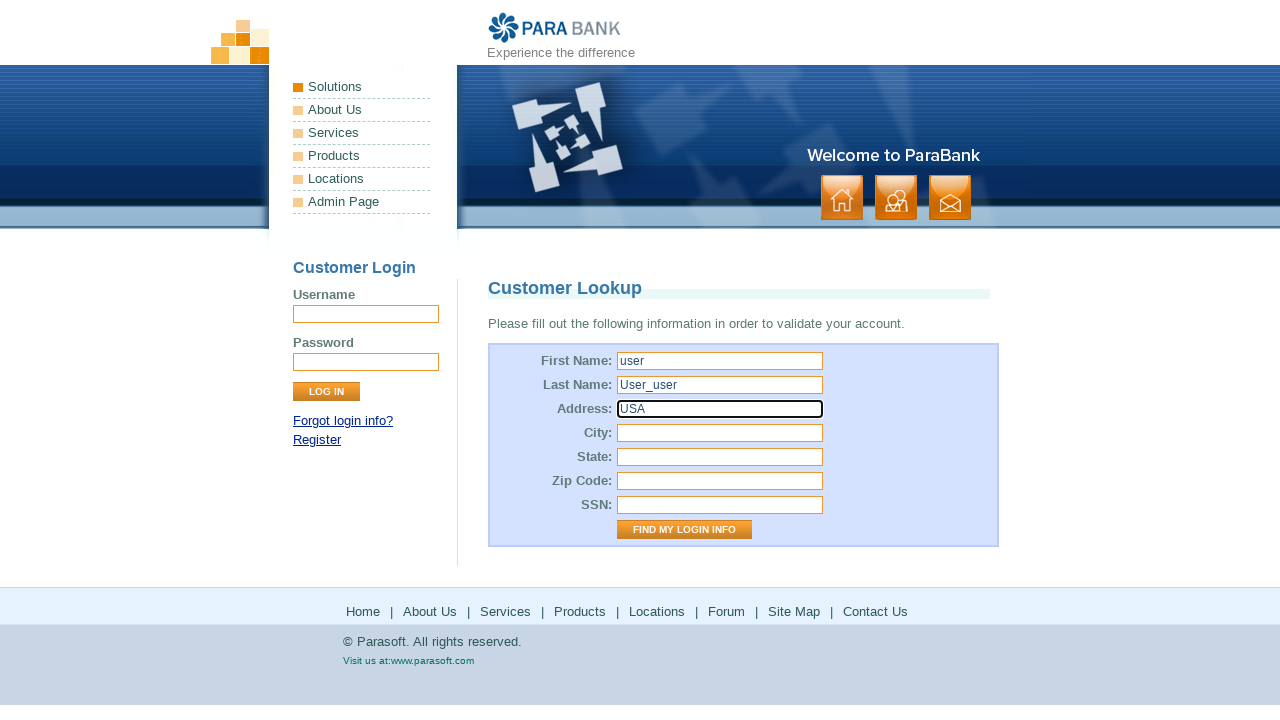

Filled city field with 'LOS ANGELES' on #address\.city
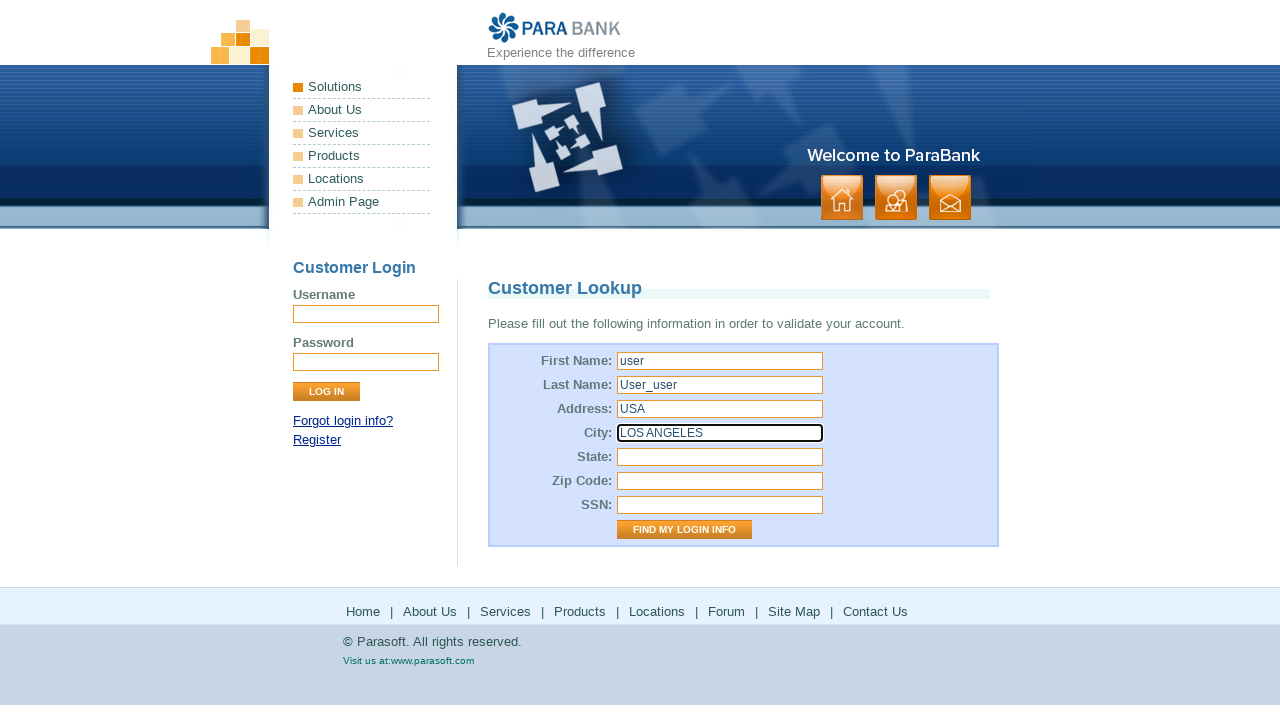

Filled state field with 'California' on #address\.state
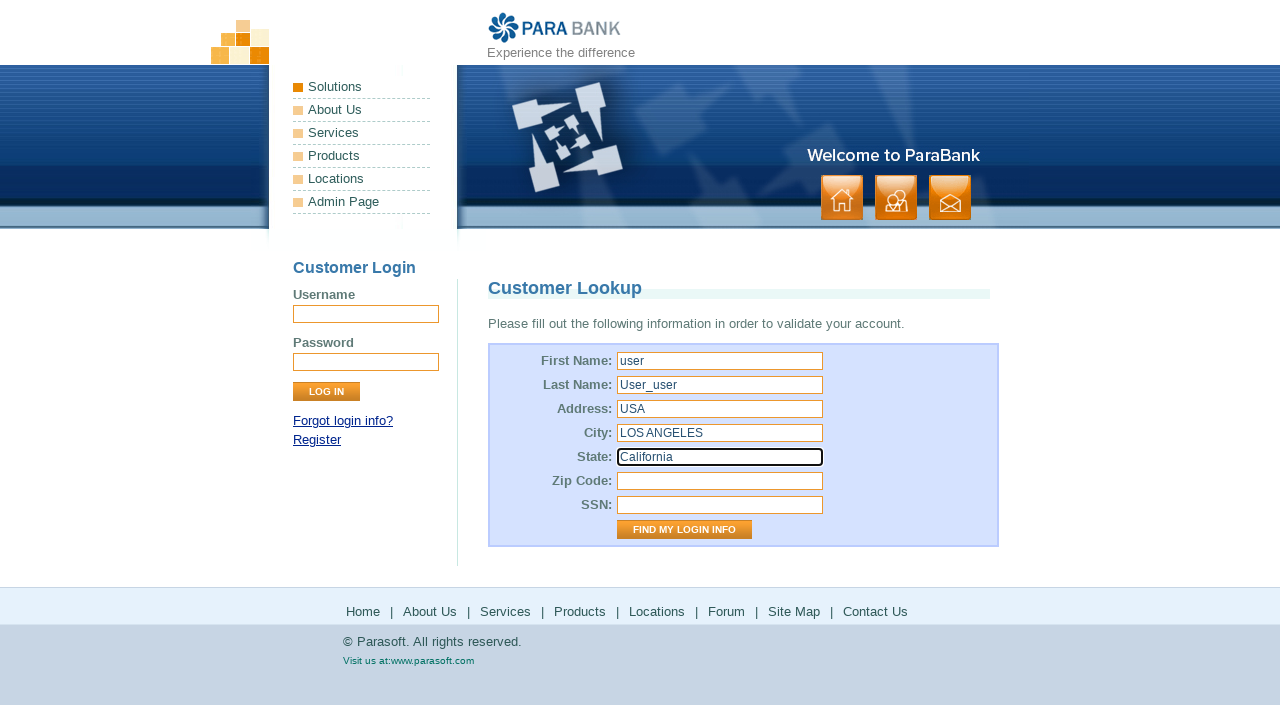

Filled zip code field with '123456' on #address\.zipCode
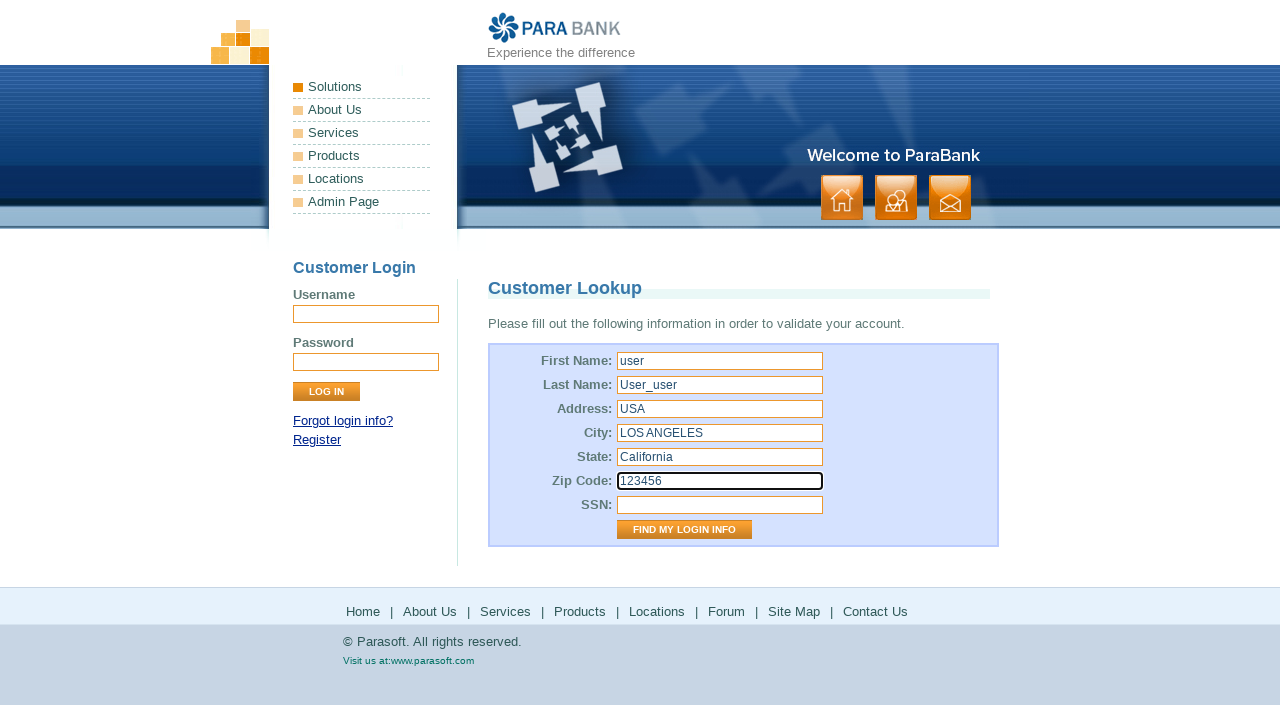

Filled SSN field with '123fff' on #ssn
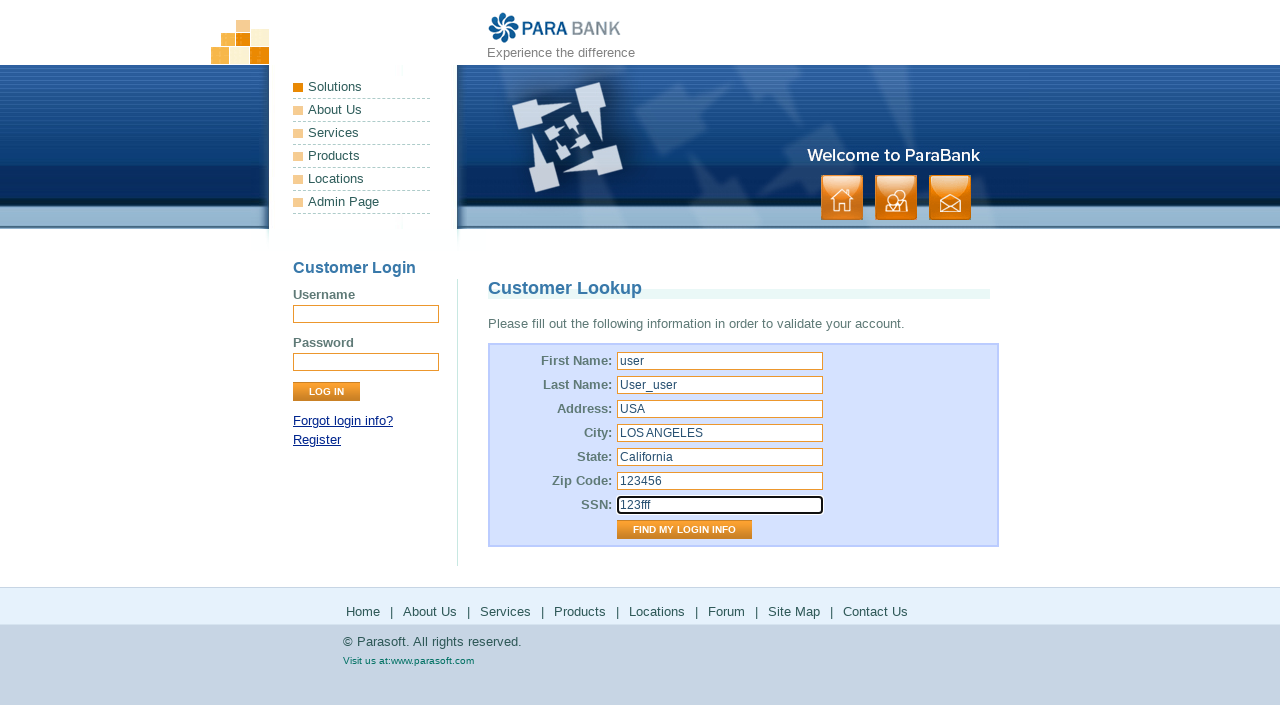

Clicked 'Find My Login Info' submit button at (684, 530) on input[value='Find My Login Info']
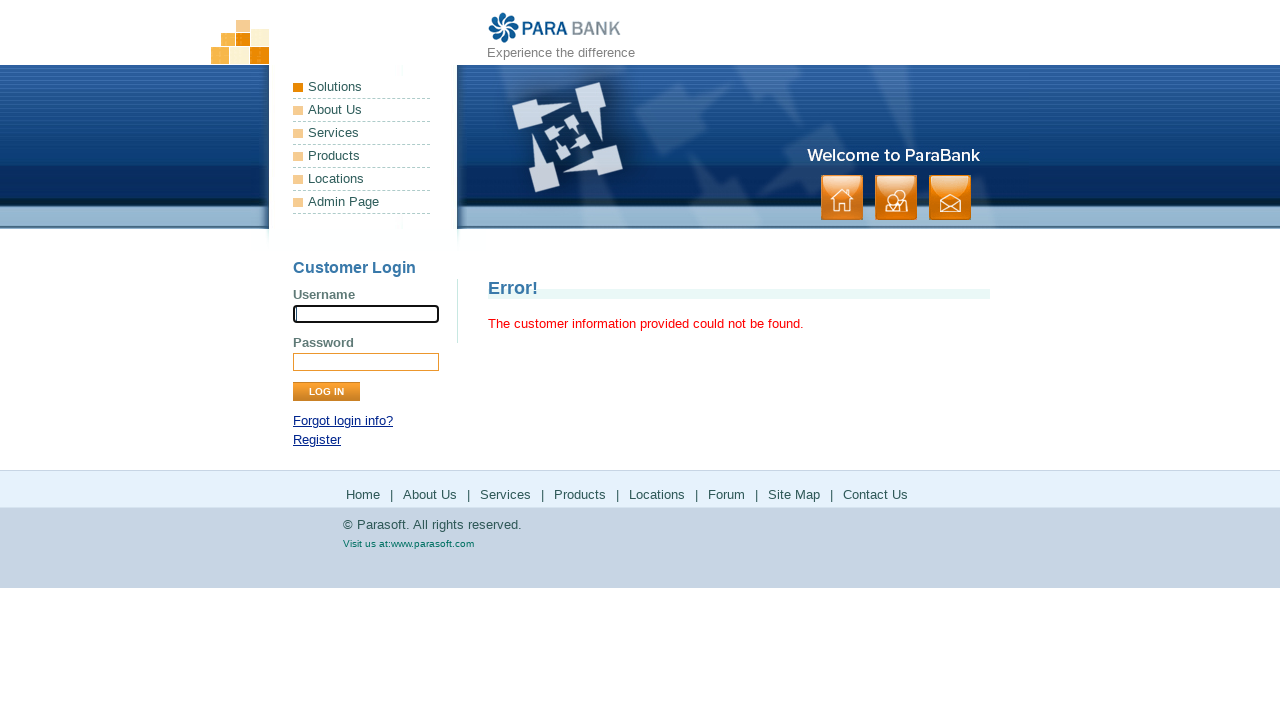

Error message displayed - customer not found
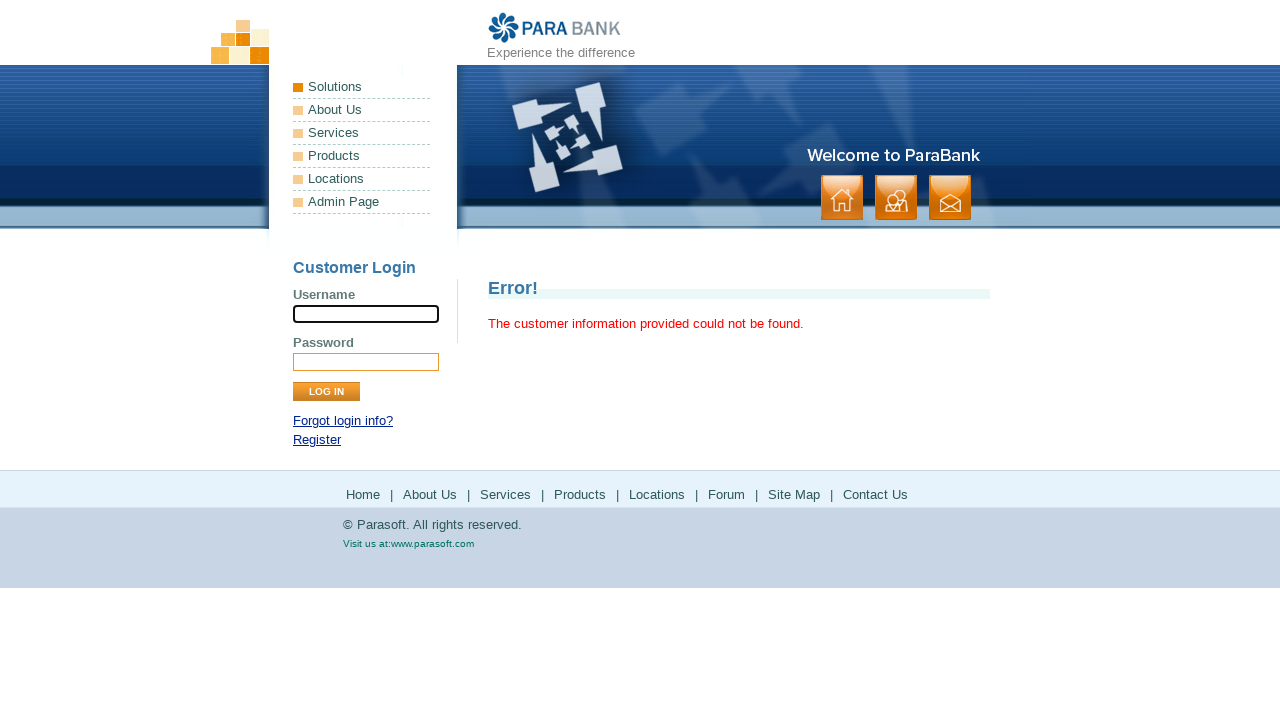

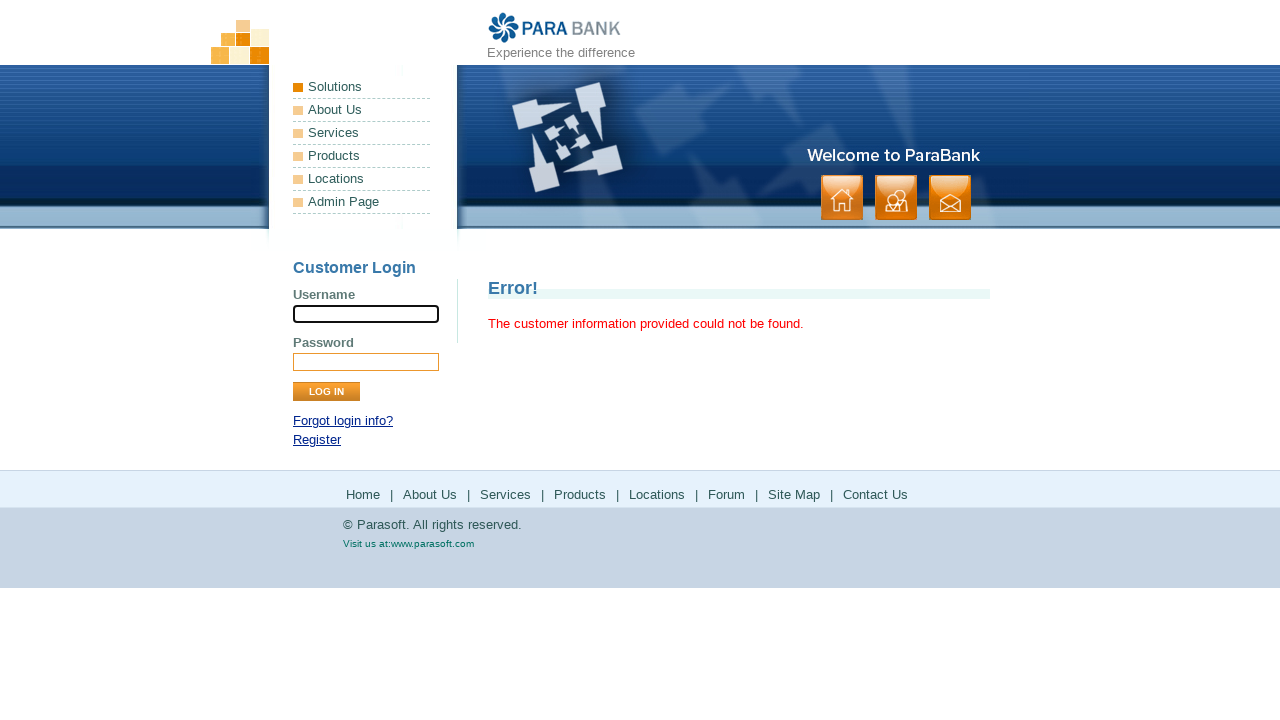